Tests Python.org search functionality by searching for "pycon" and verifying the page title contains "Python"

Starting URL: http://www.python.org

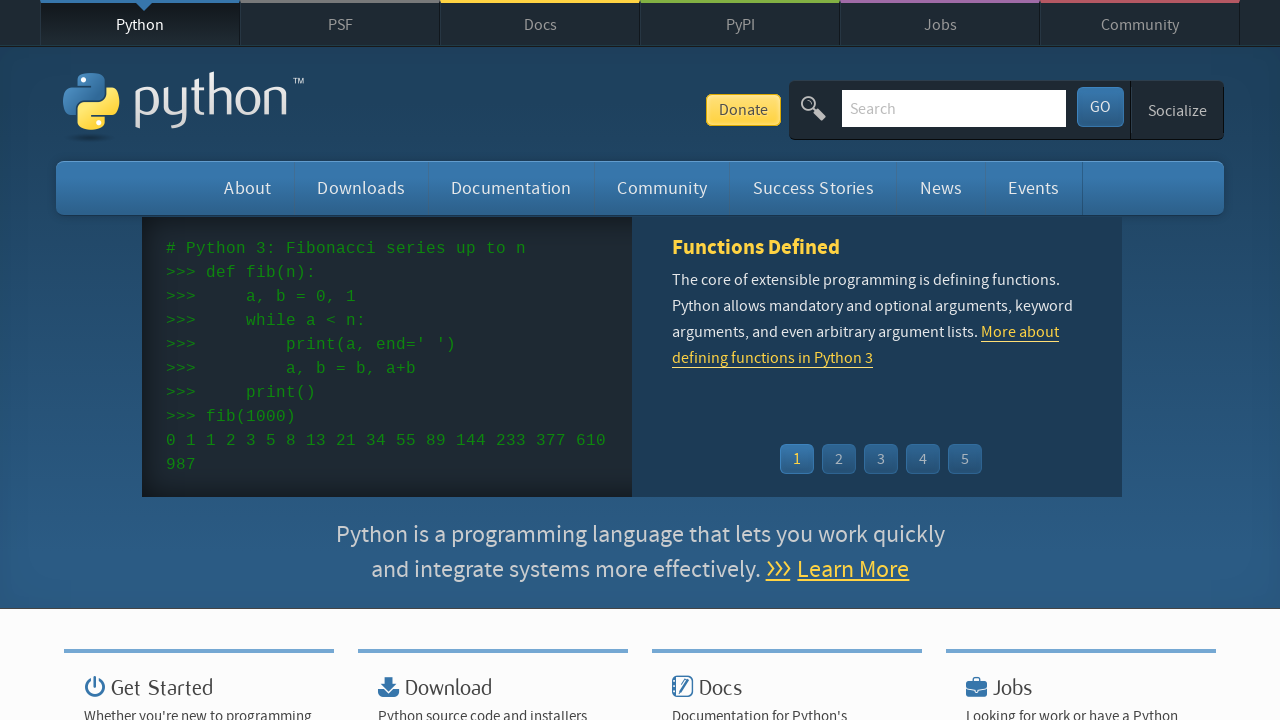

Verified 'Python' is present in page title
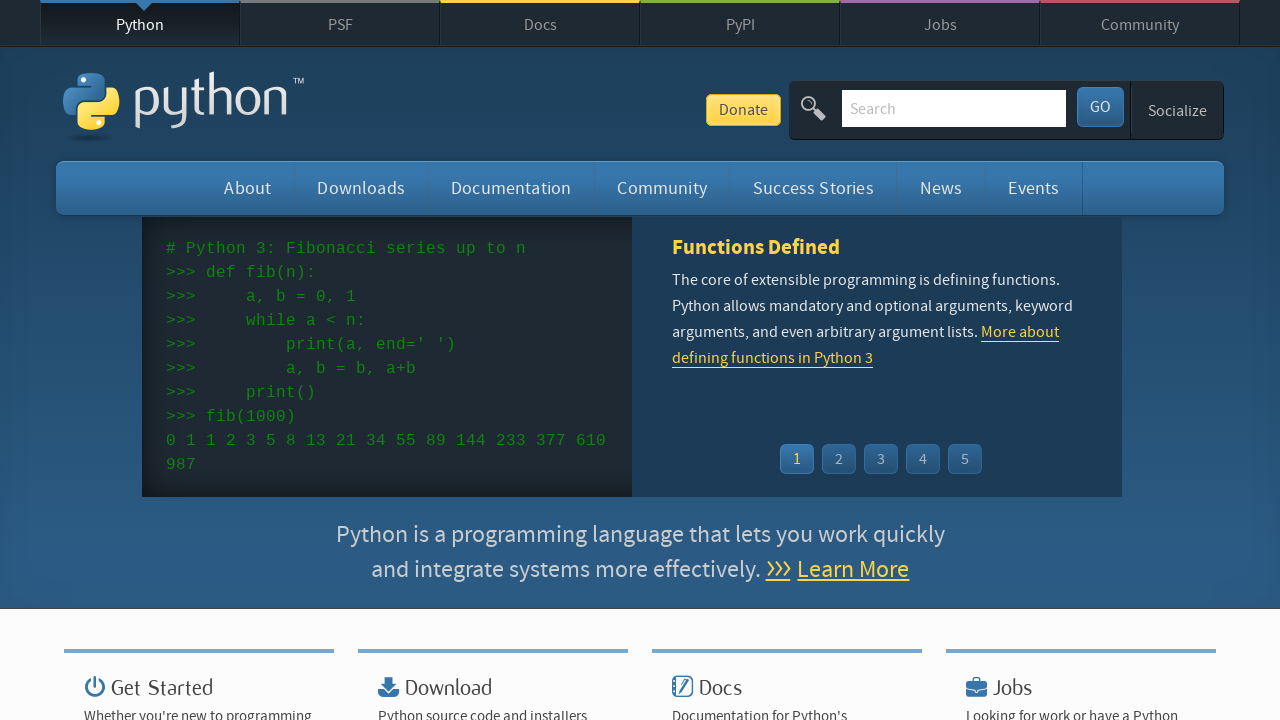

Filled search box with 'pycon' on input[name='q']
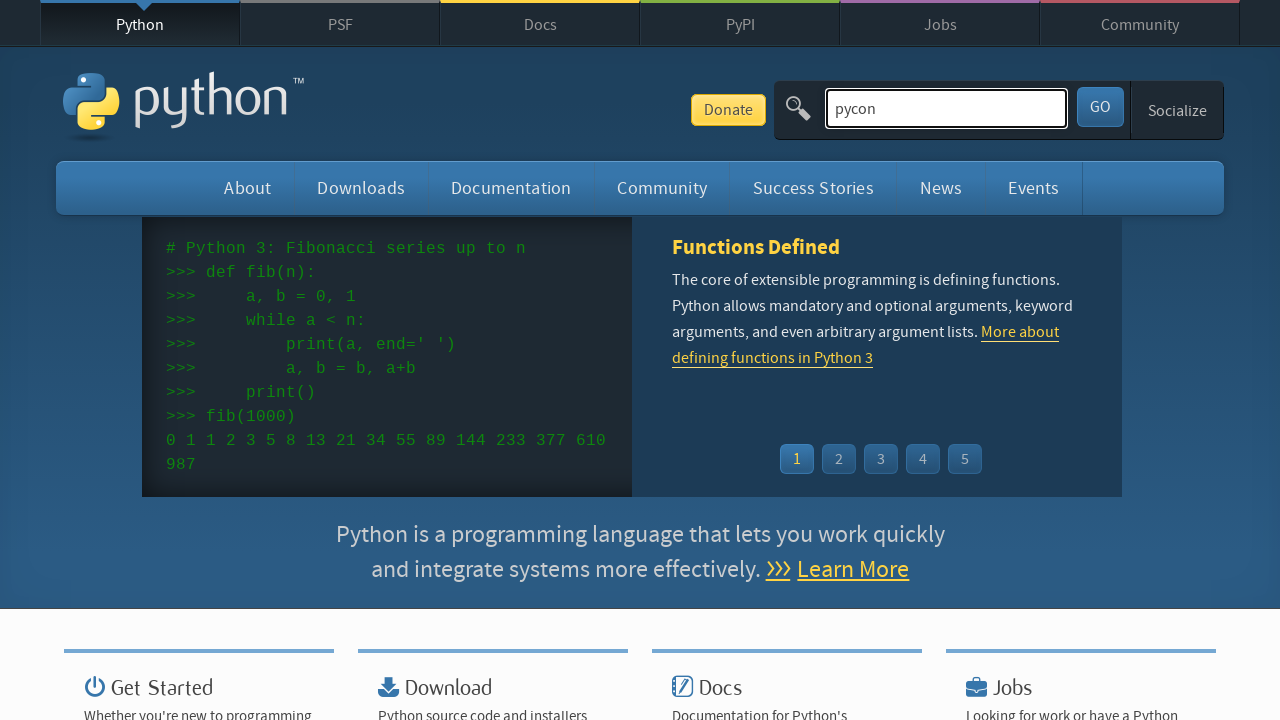

Pressed Enter to submit search query on input[name='q']
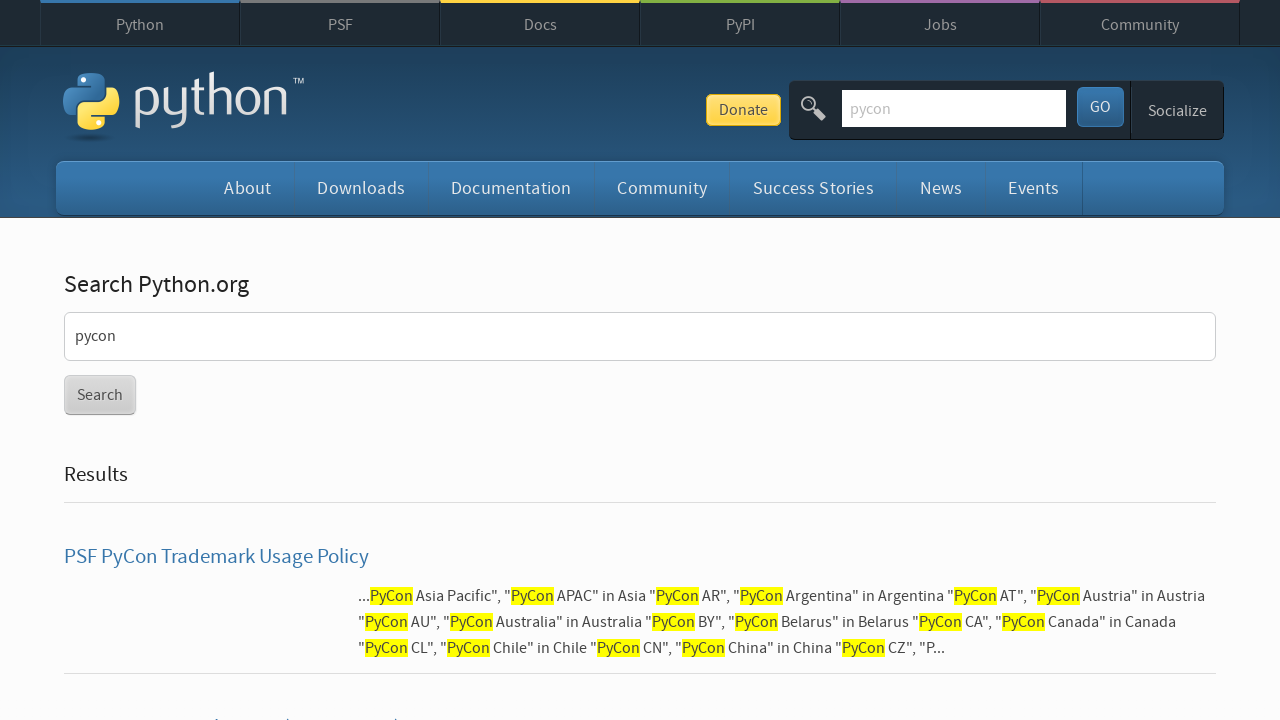

Waited 1000ms for search results to load
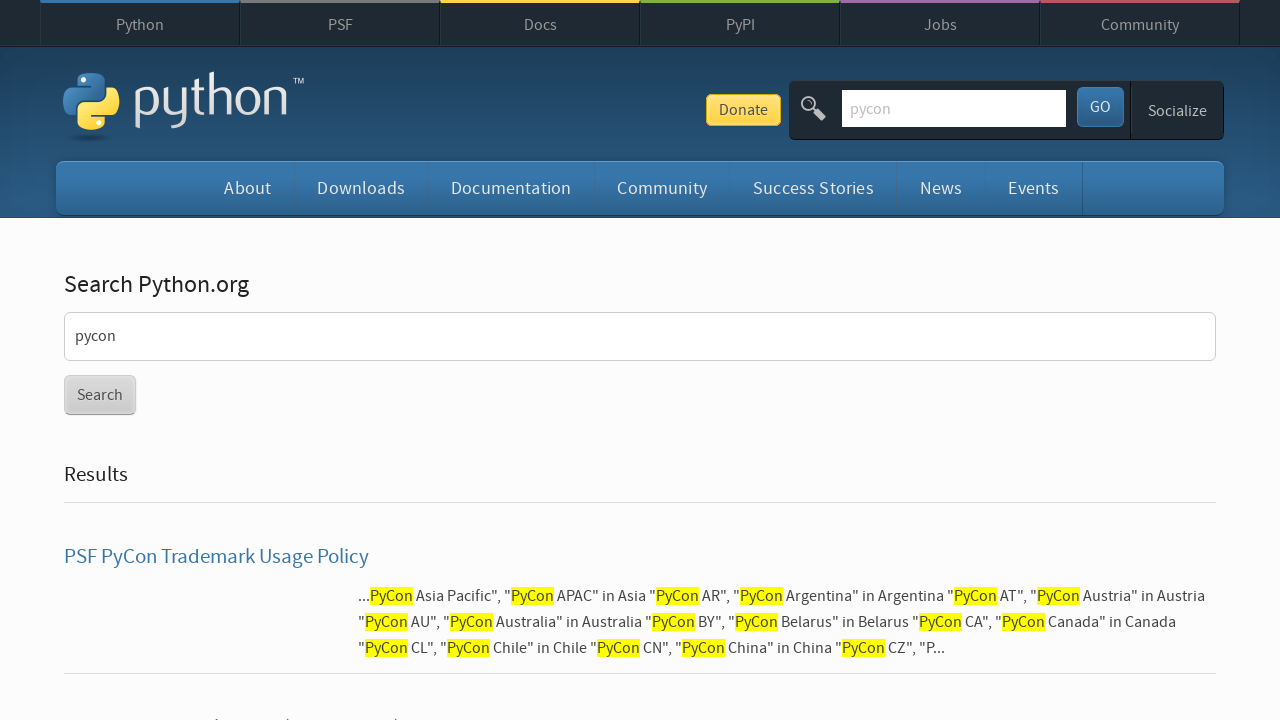

Verified 'No results found.' message is not present in page content
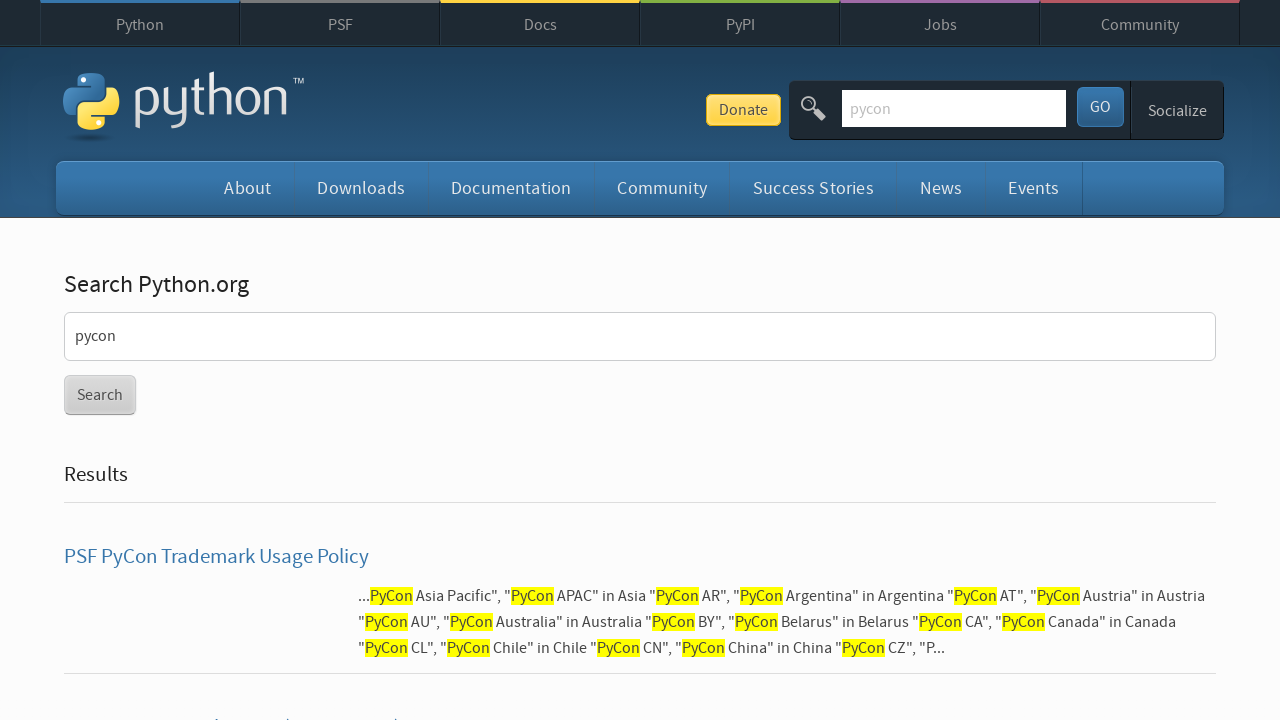

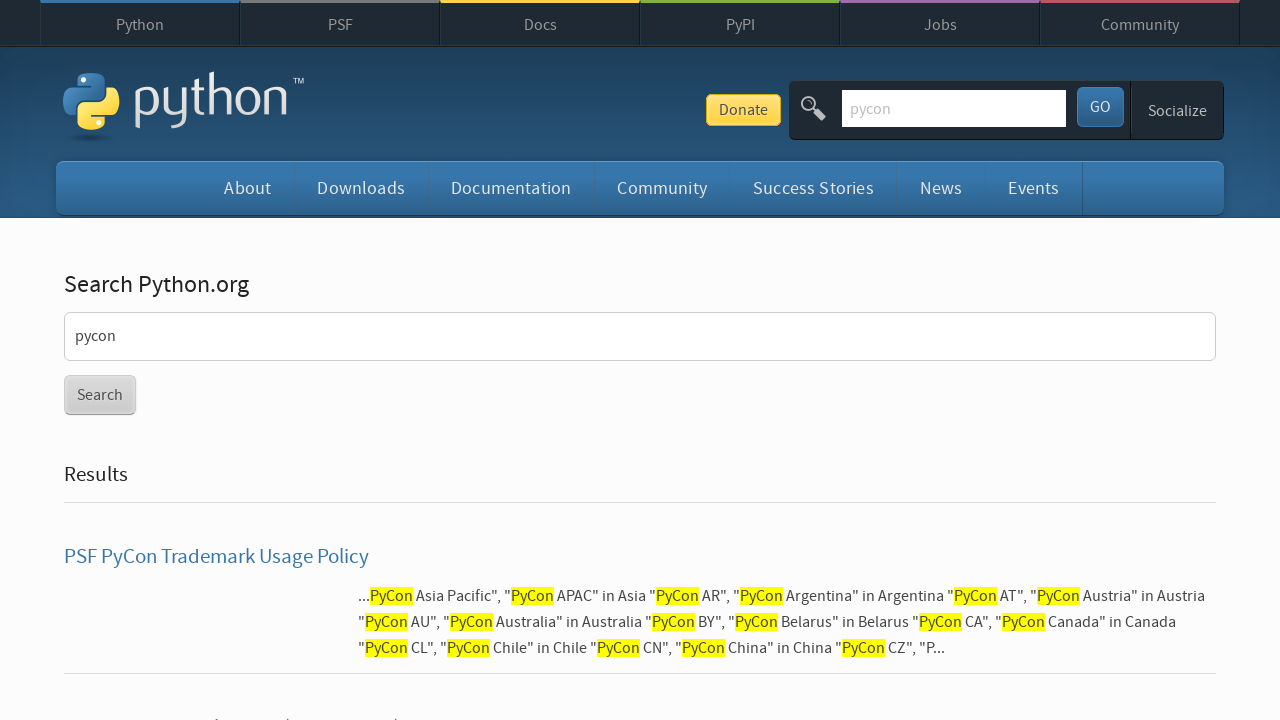